Tests checkbox functionality by clicking on the first checkbox and verifying it becomes selected

Starting URL: https://the-internet.herokuapp.com/checkboxes

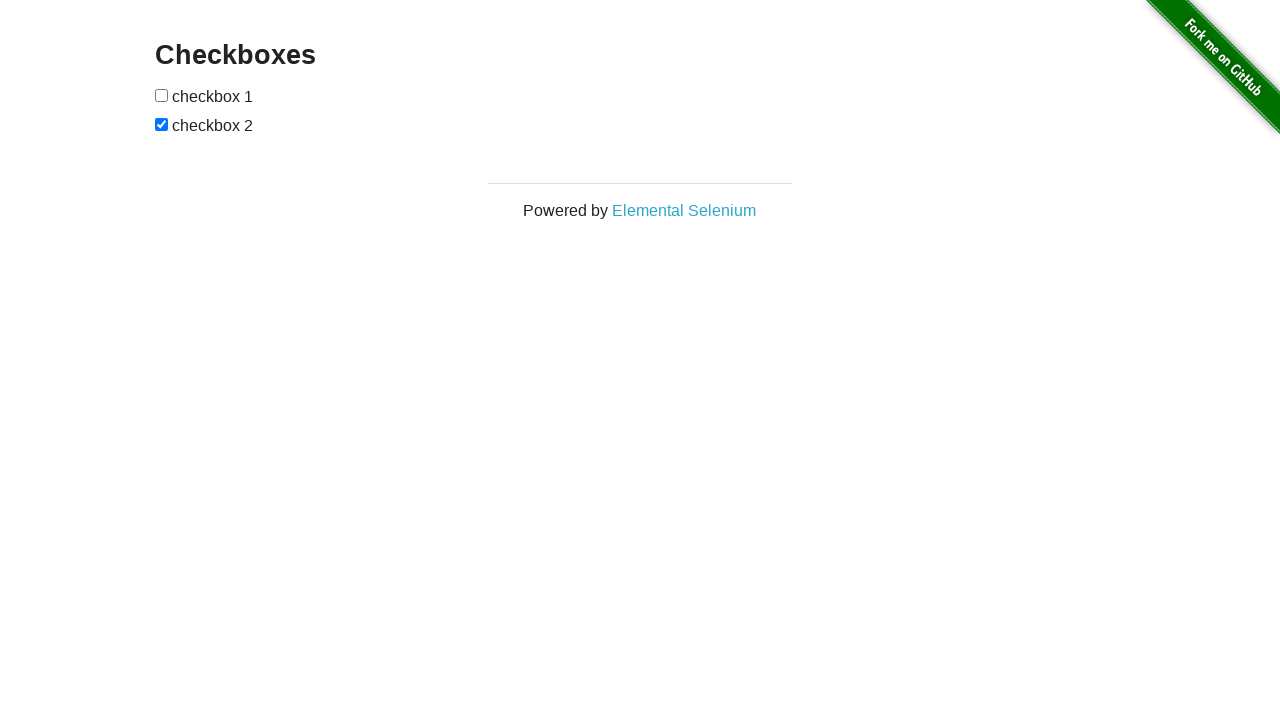

Clicked the first checkbox at (162, 95) on (//input[@type='checkbox'])[1]
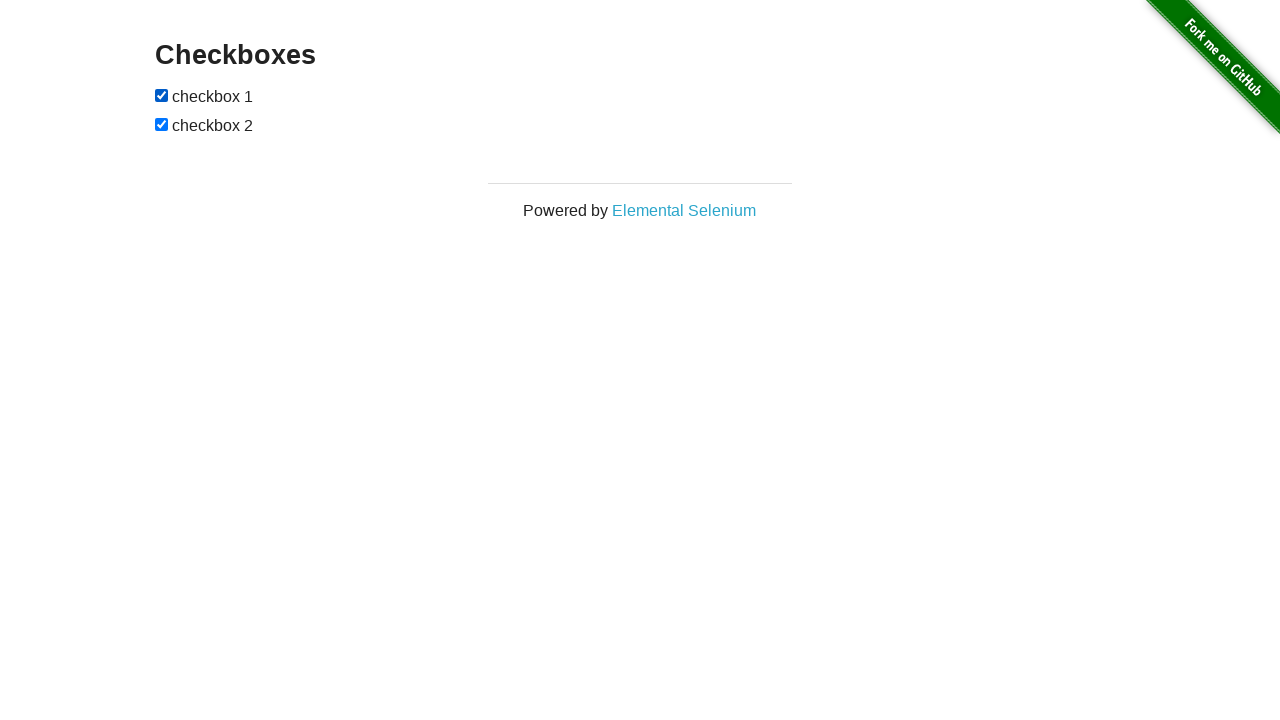

Located the first checkbox element
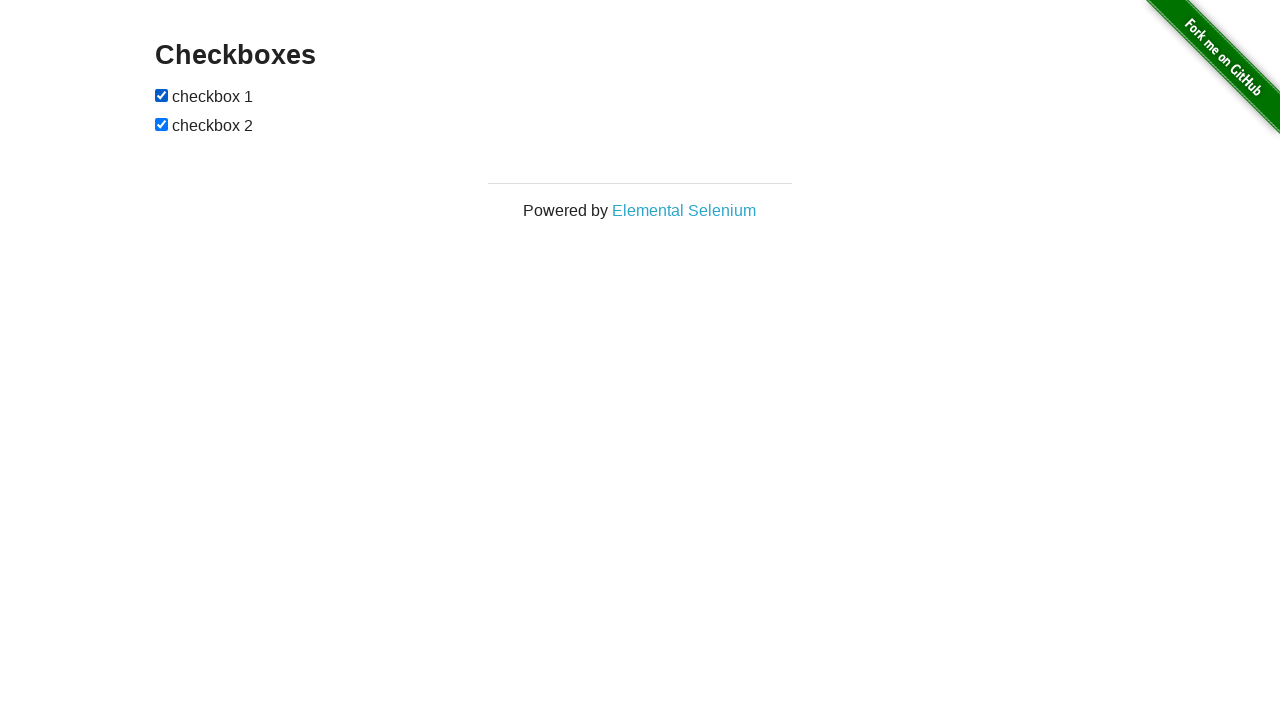

Verified that the first checkbox is selected
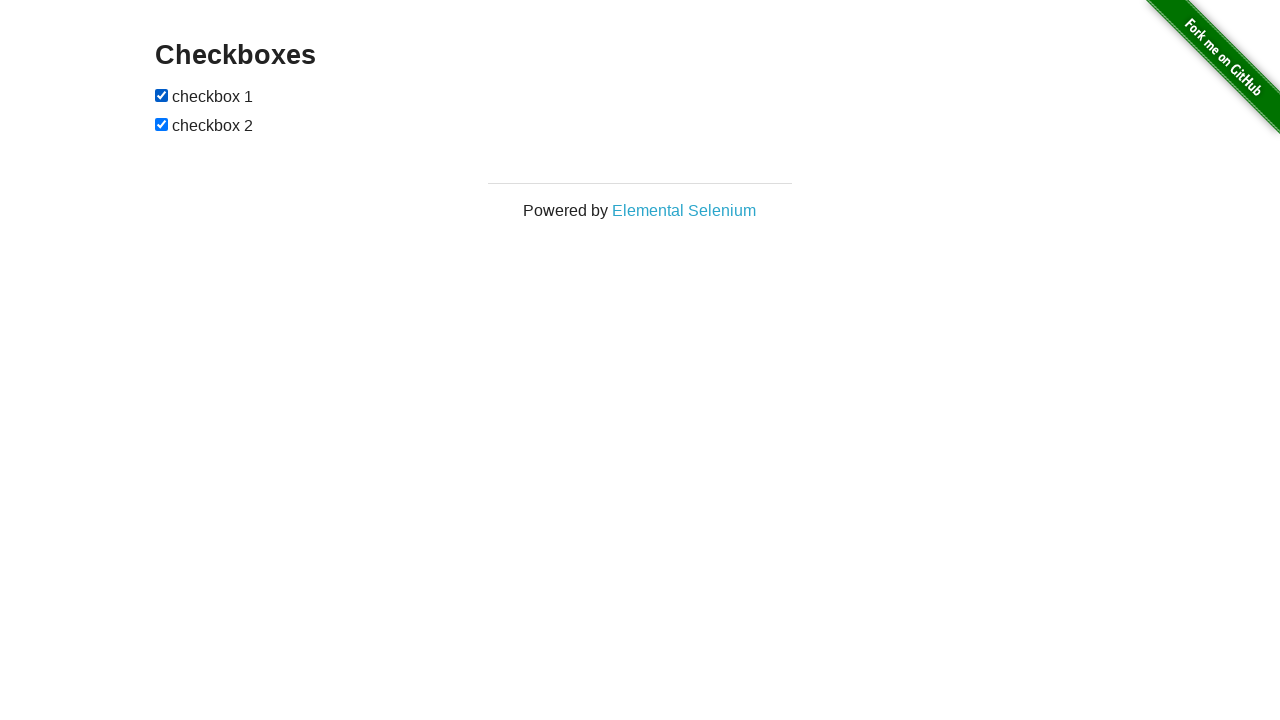

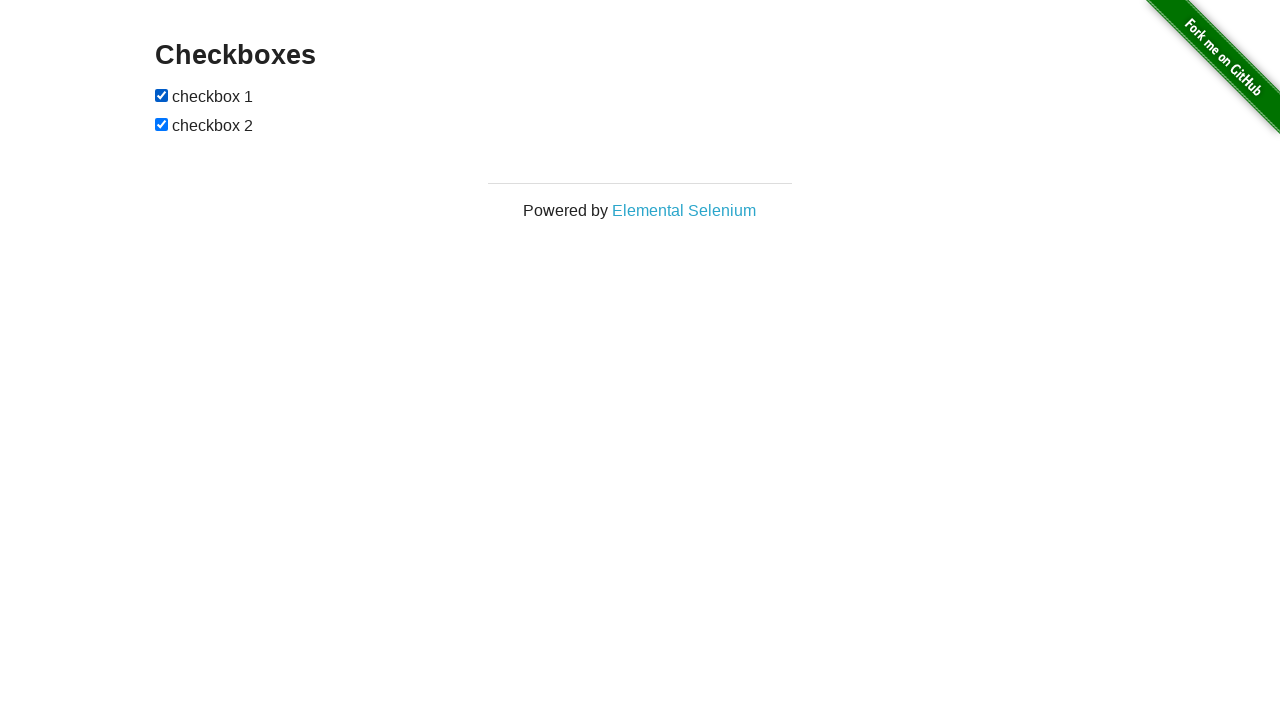